Navigates to the homepage and verifies that 'agile' text is present on the page

Starting URL: https://www.mattjmorrison.com

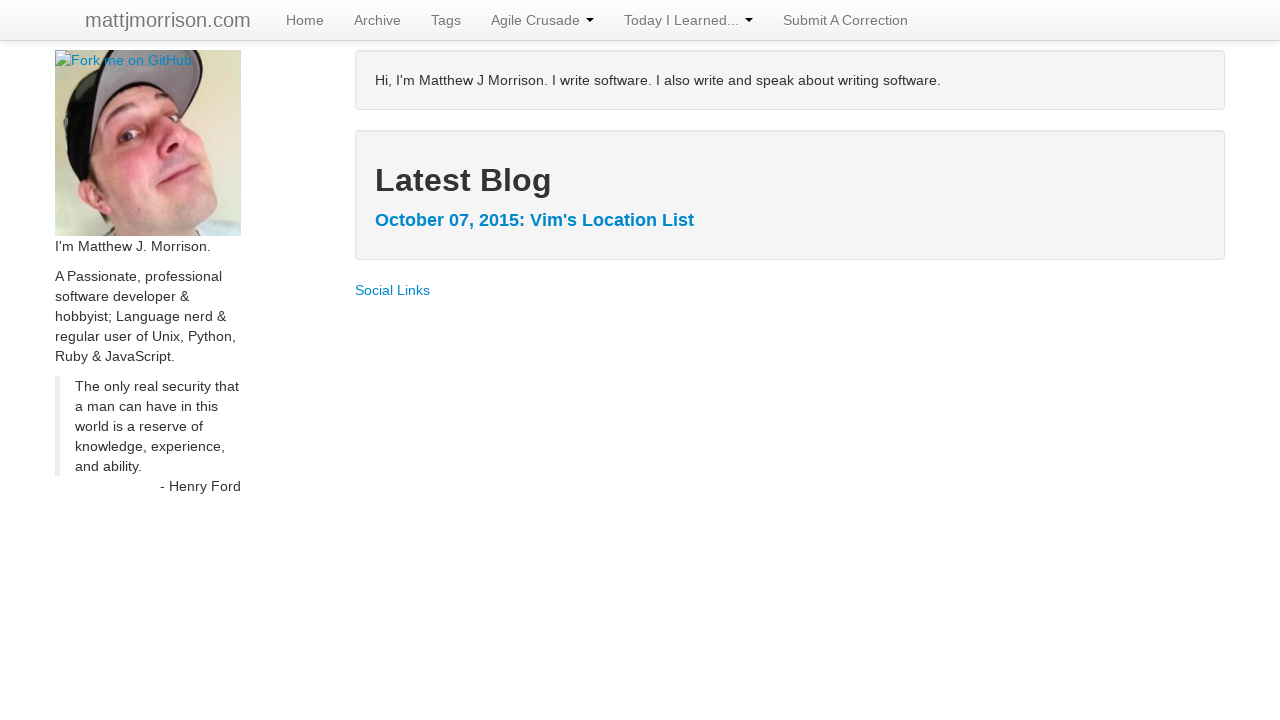

Navigated to https://www.mattjmorrison.com
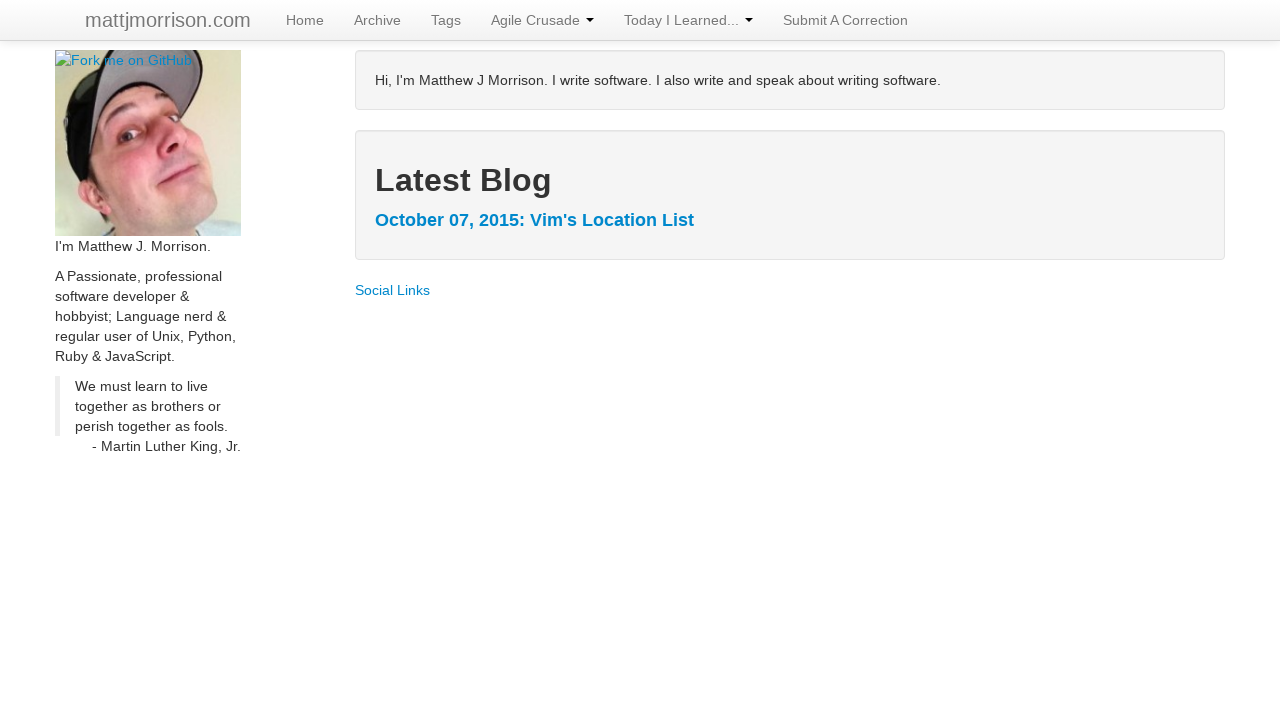

Waited for page to reach networkidle state
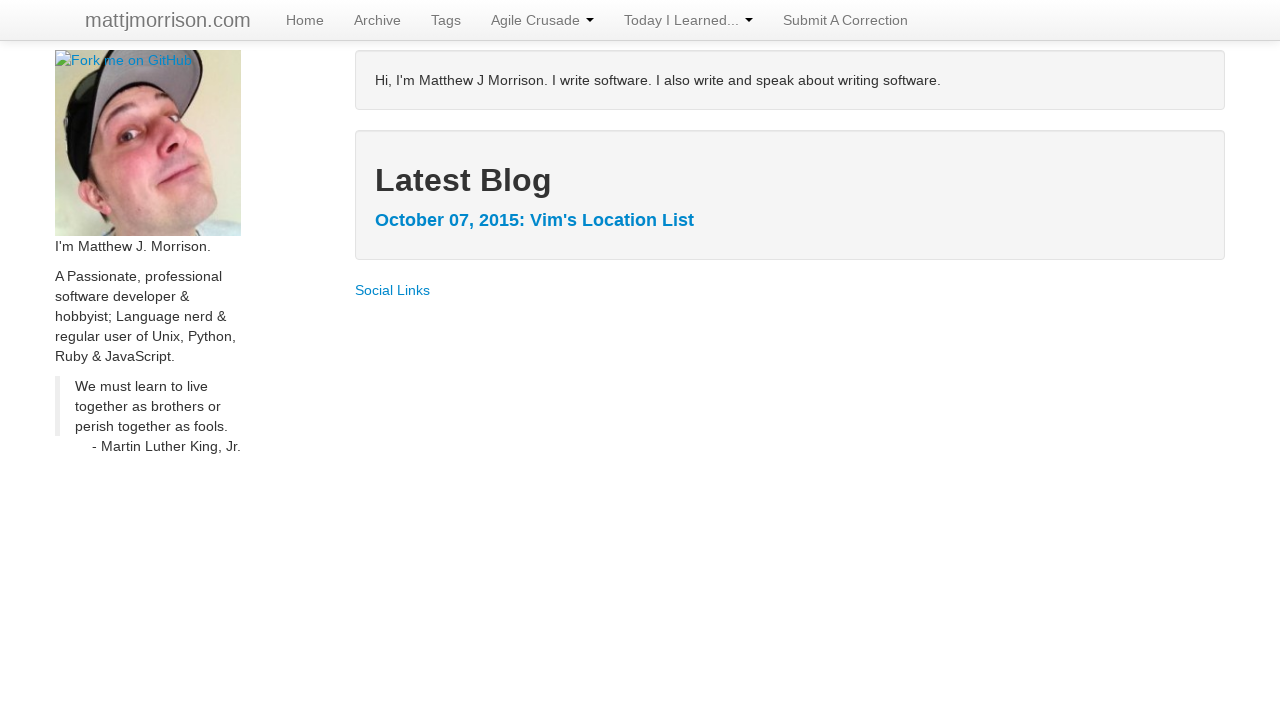

Verified that 'agile' text is present on the homepage
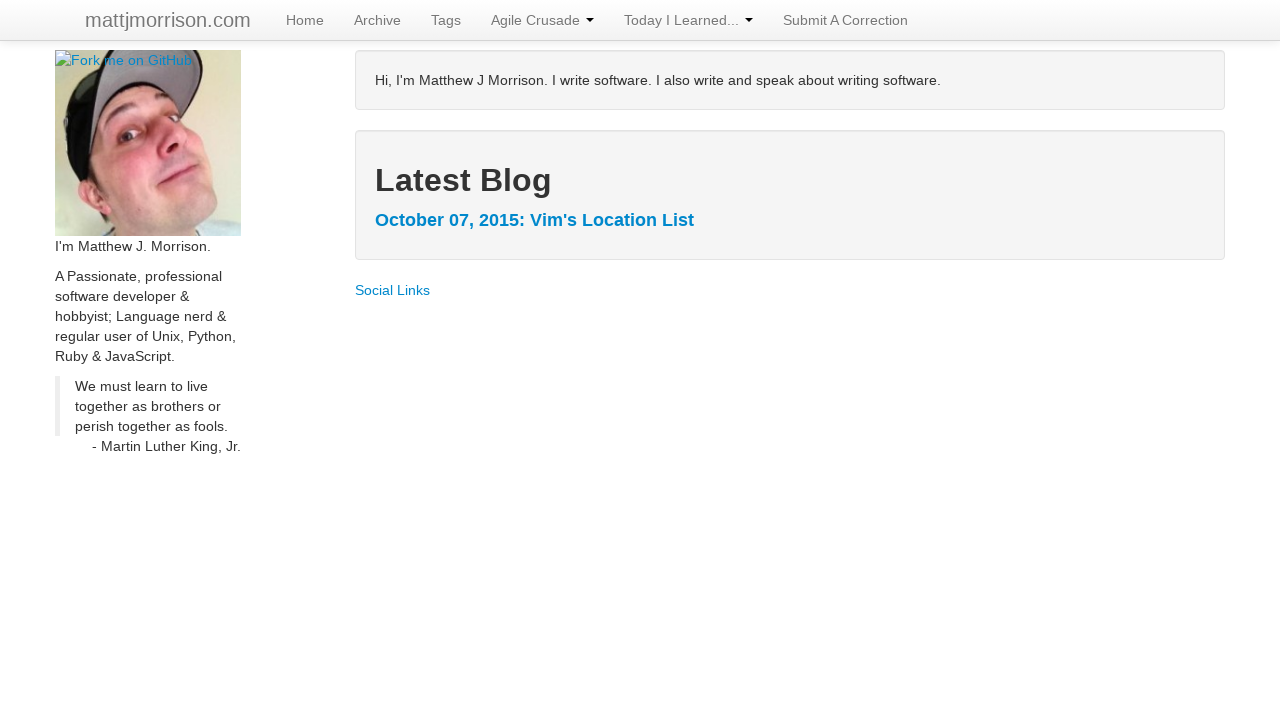

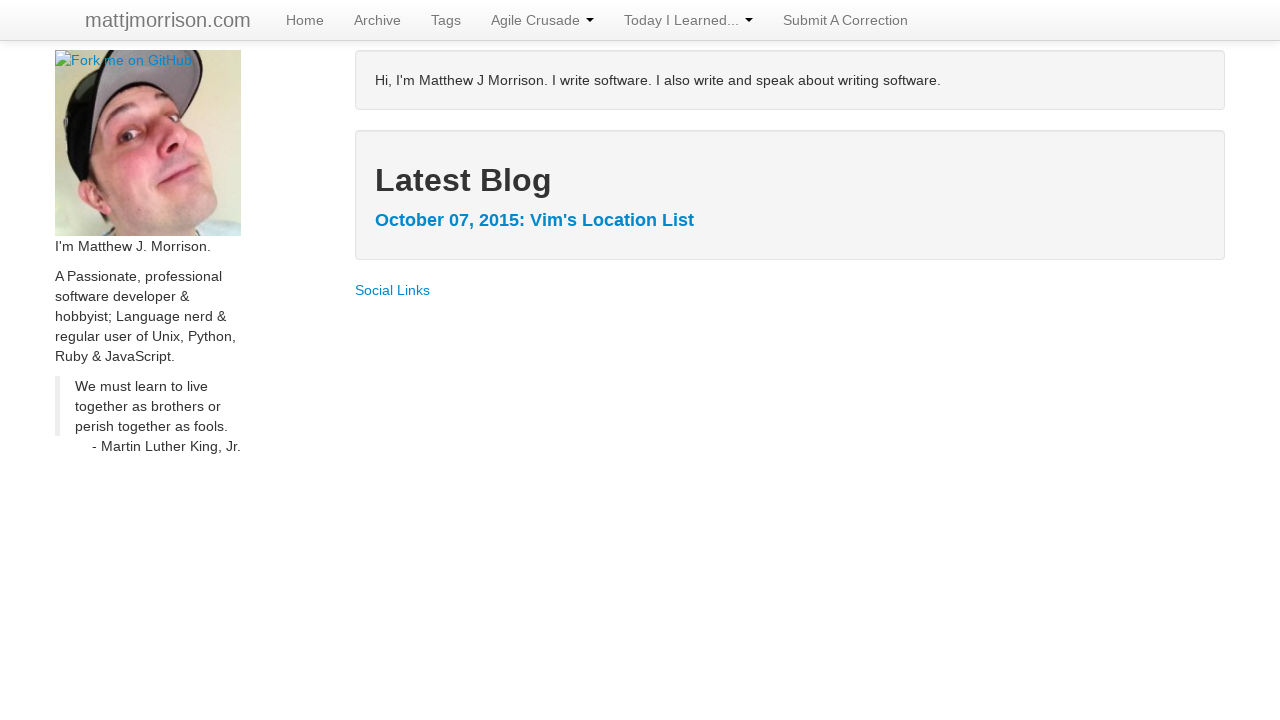